Tests window handling functionality by clicking a link that opens a new window, switching between windows, and verifying window titles

Starting URL: https://the-internet.herokuapp.com/windows

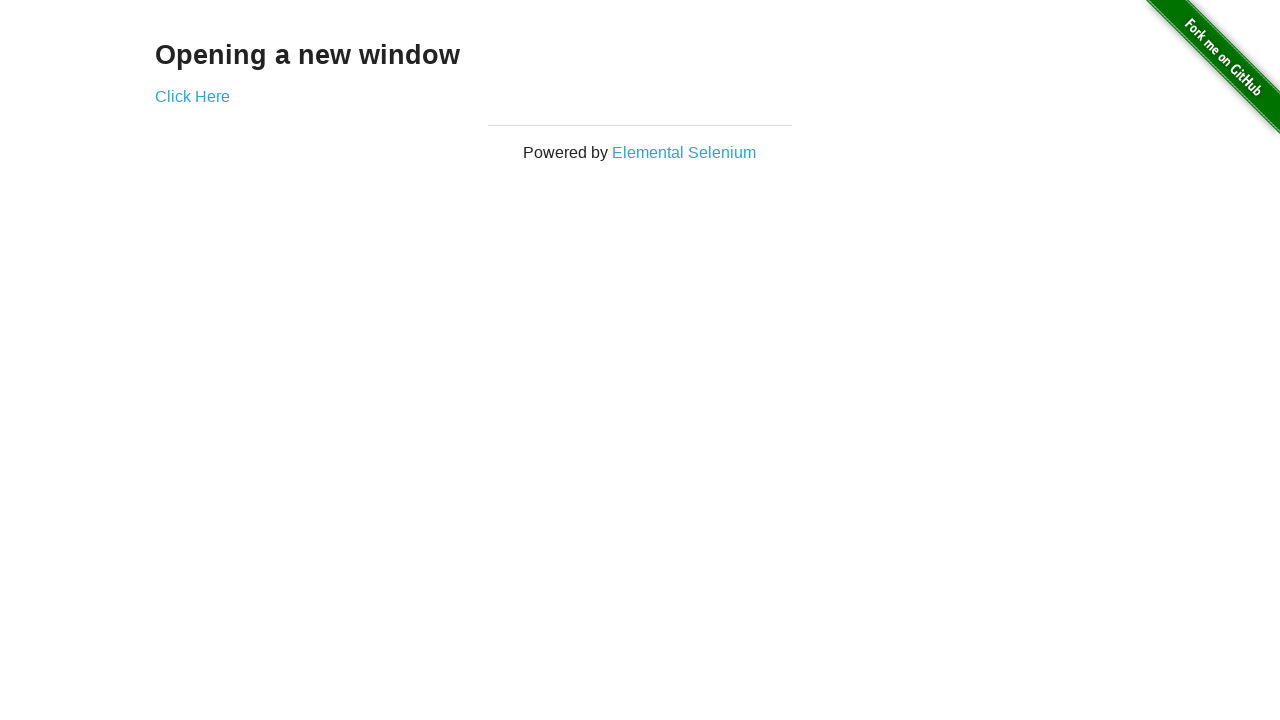

Stored reference to main page
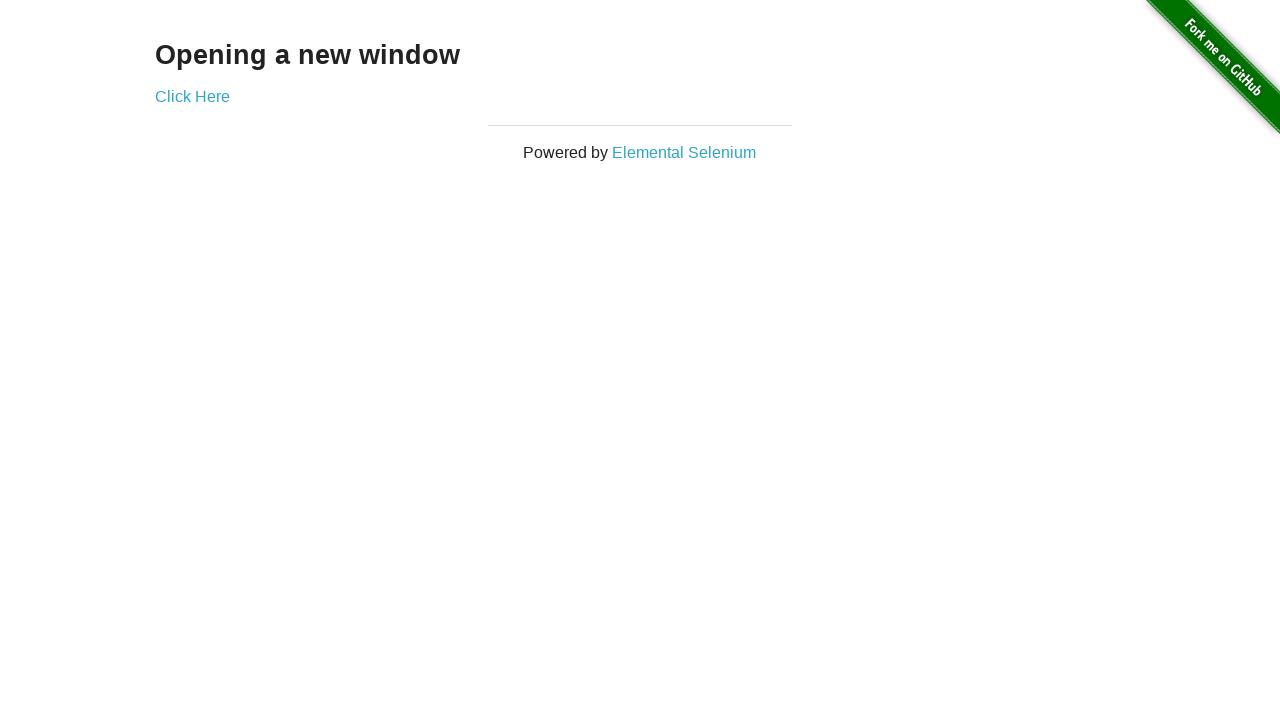

Clicked 'Click Here' link and new window opened at (192, 96) on text=Click Here
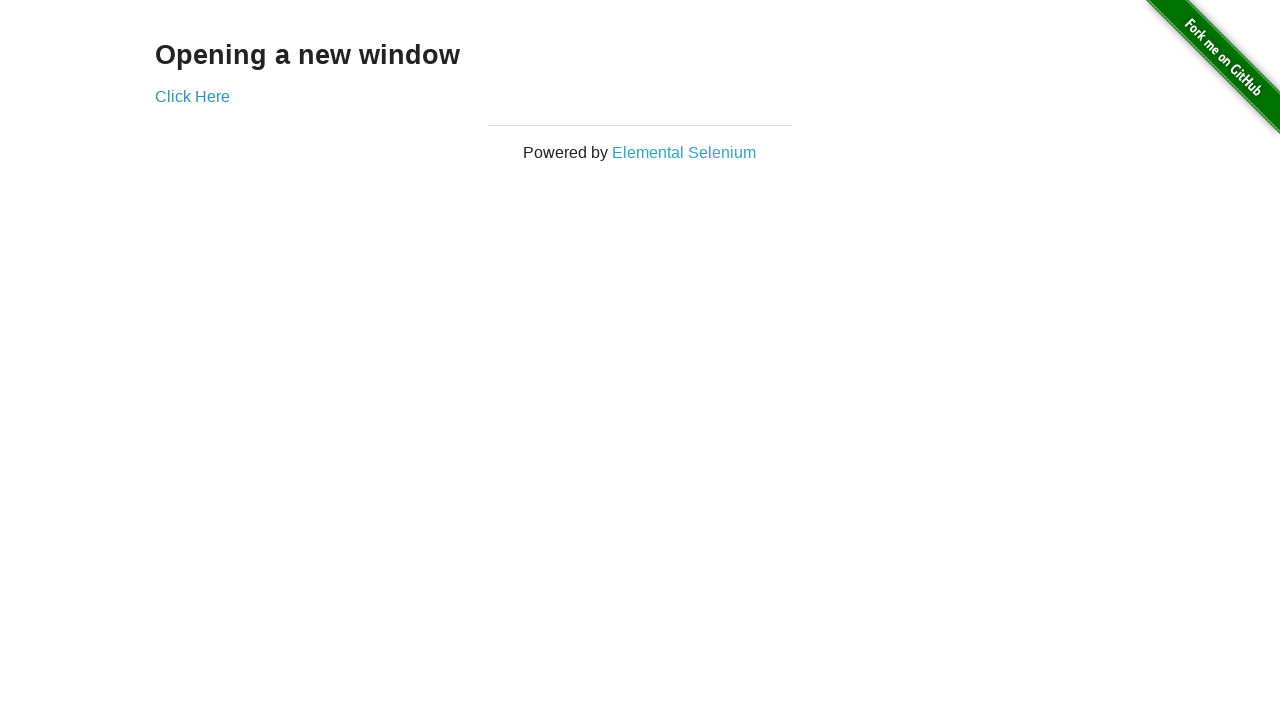

Captured new popup window reference
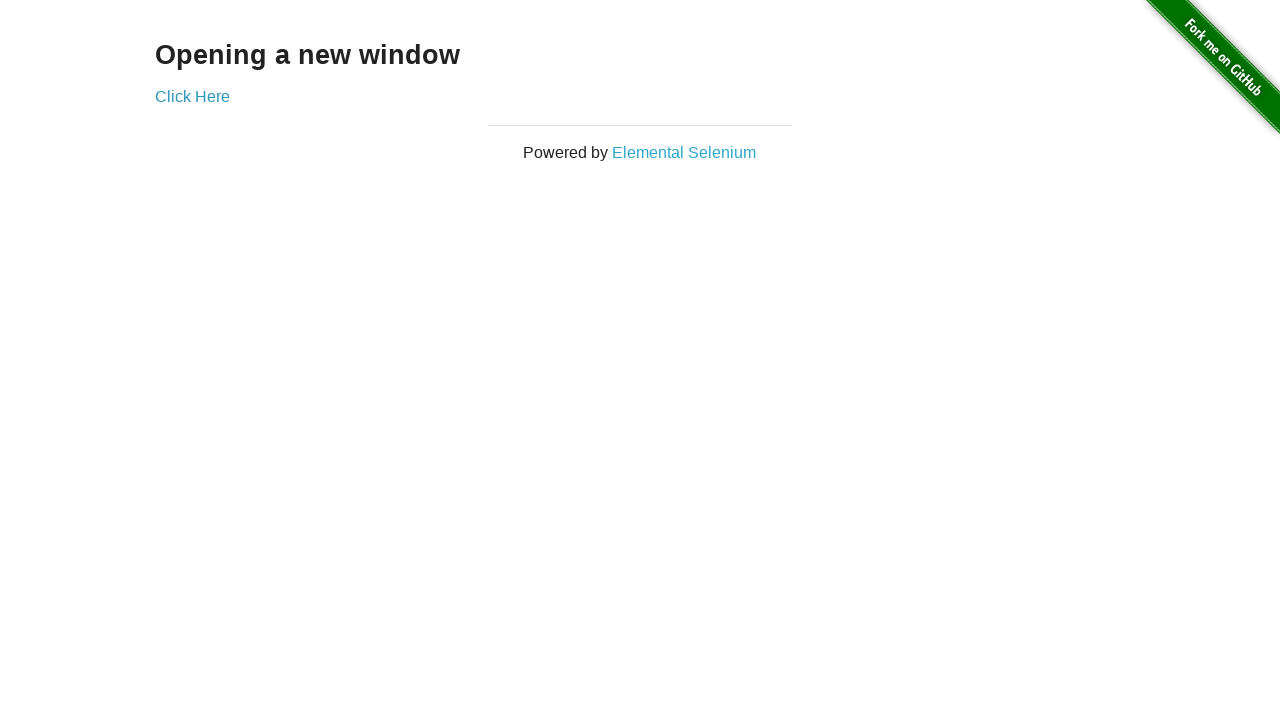

Retrieved new window title: New Window
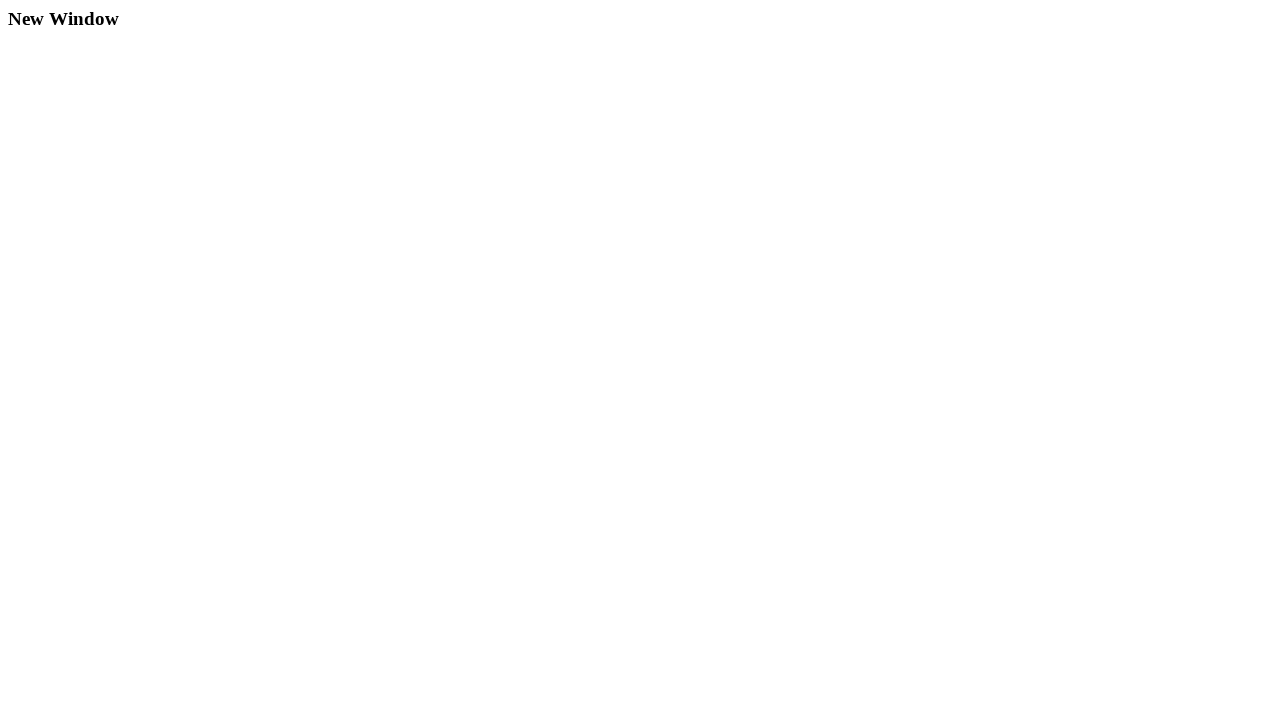

Retrieved main window title: The Internet
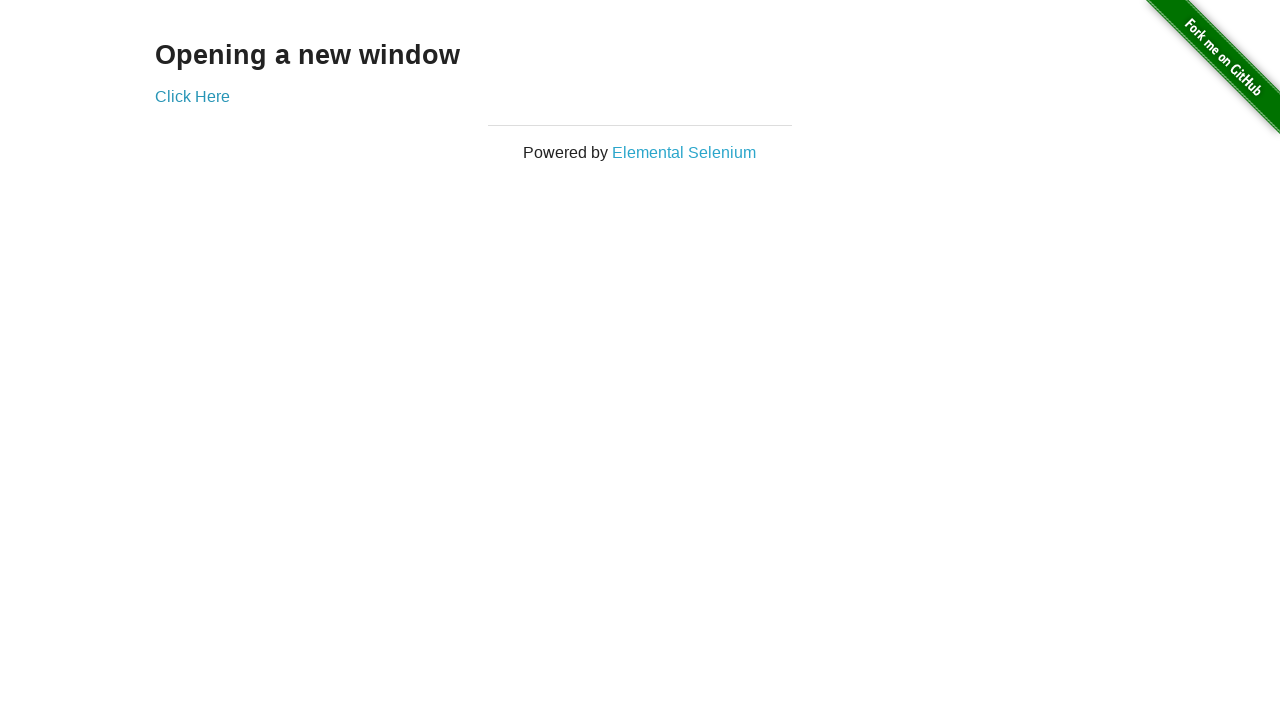

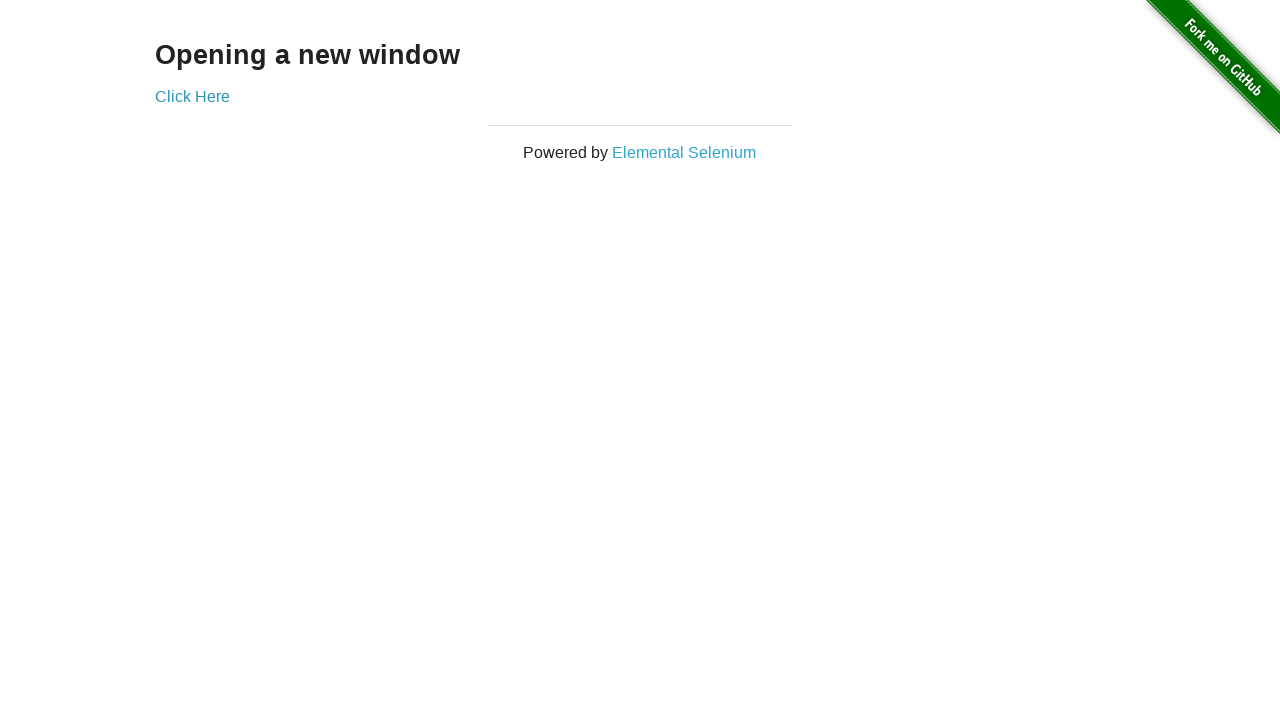